Tests accepting a confirmation alert by clicking the confirm button and accepting the dialog

Starting URL: https://demoqa.com/alerts

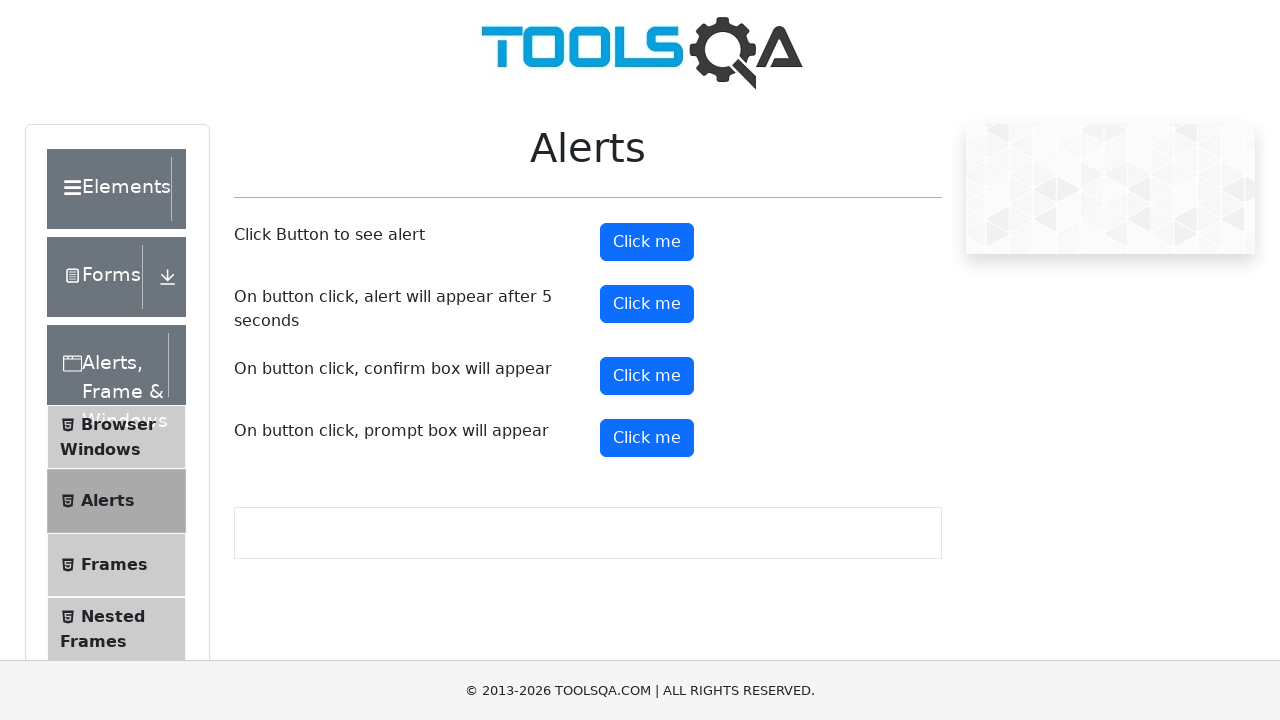

Clicked confirm button to open alert at (647, 376) on #confirmButton
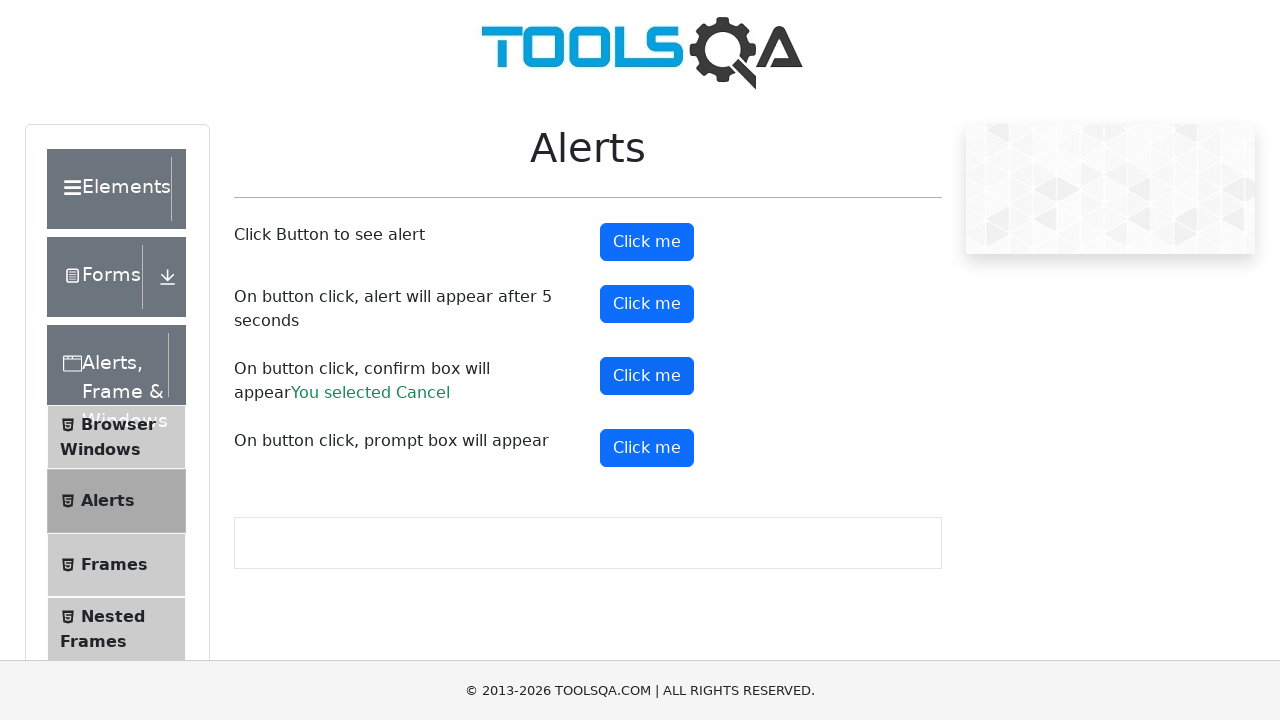

Set up dialog handler to accept confirmation alert
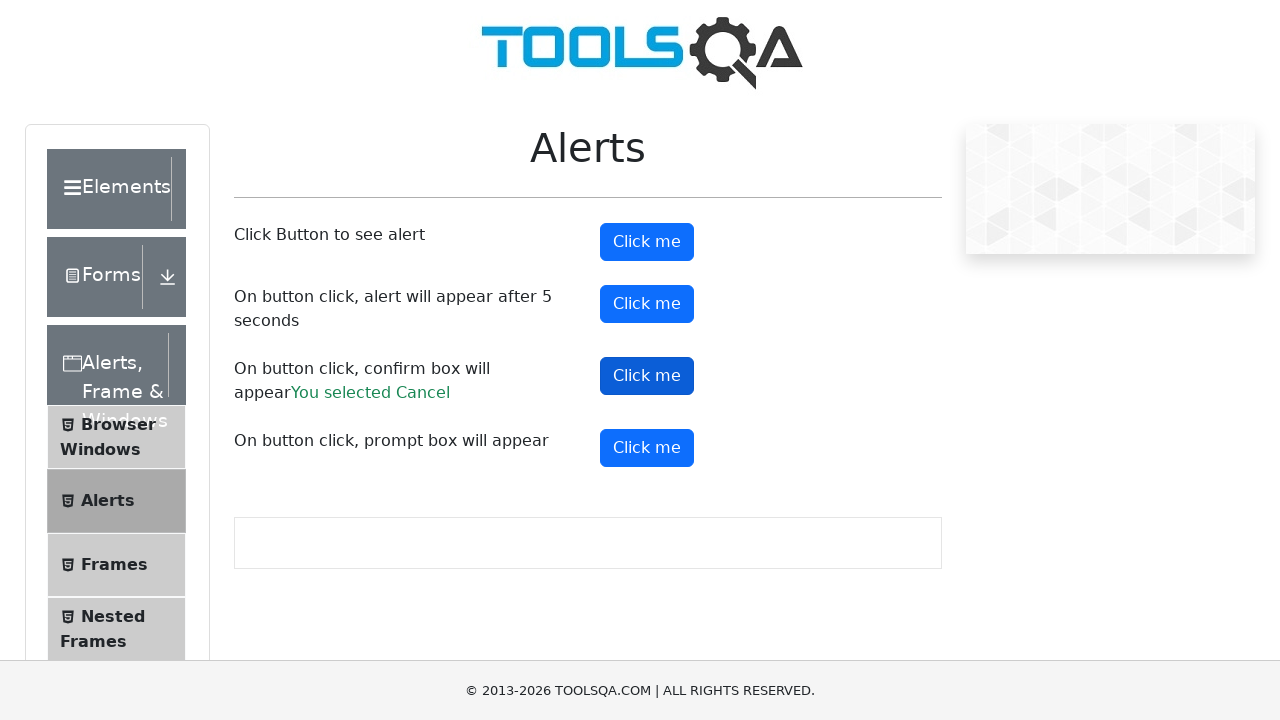

Clicked confirm button to trigger confirmation dialog at (647, 376) on #confirmButton
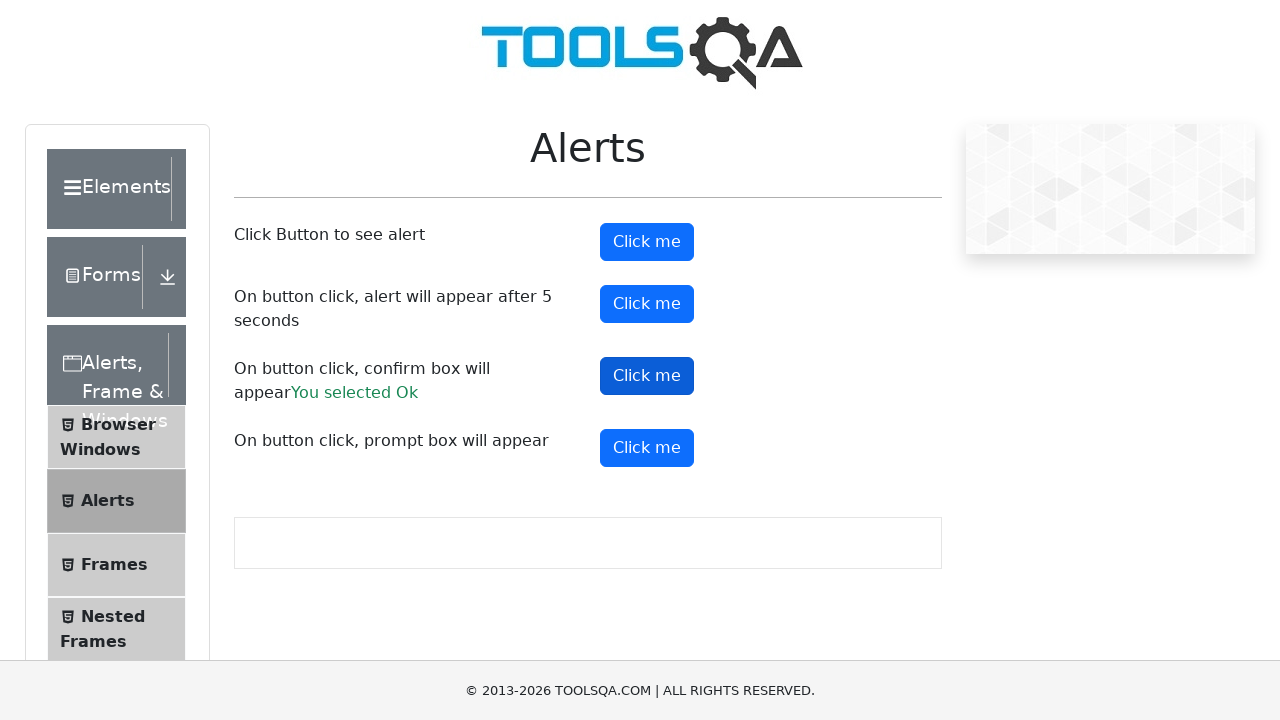

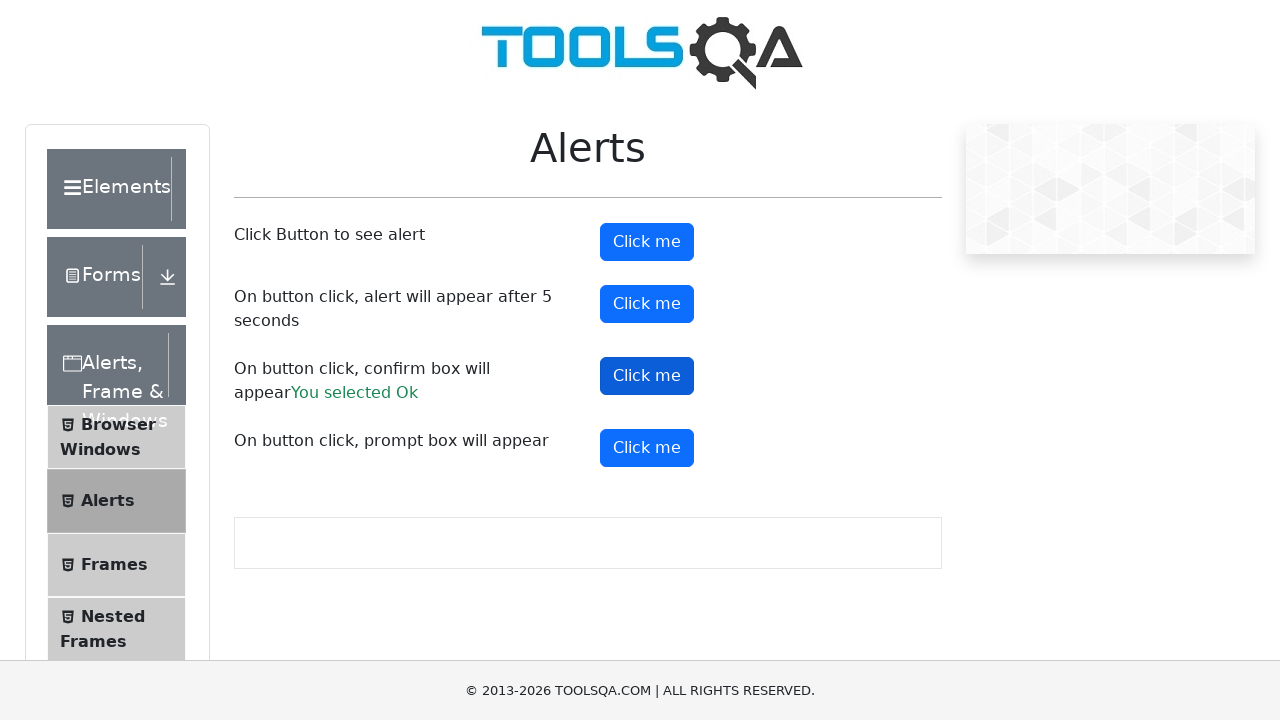